Verifies that the navigation menu header is visible on the homepage

Starting URL: https://www.droptica.pl/

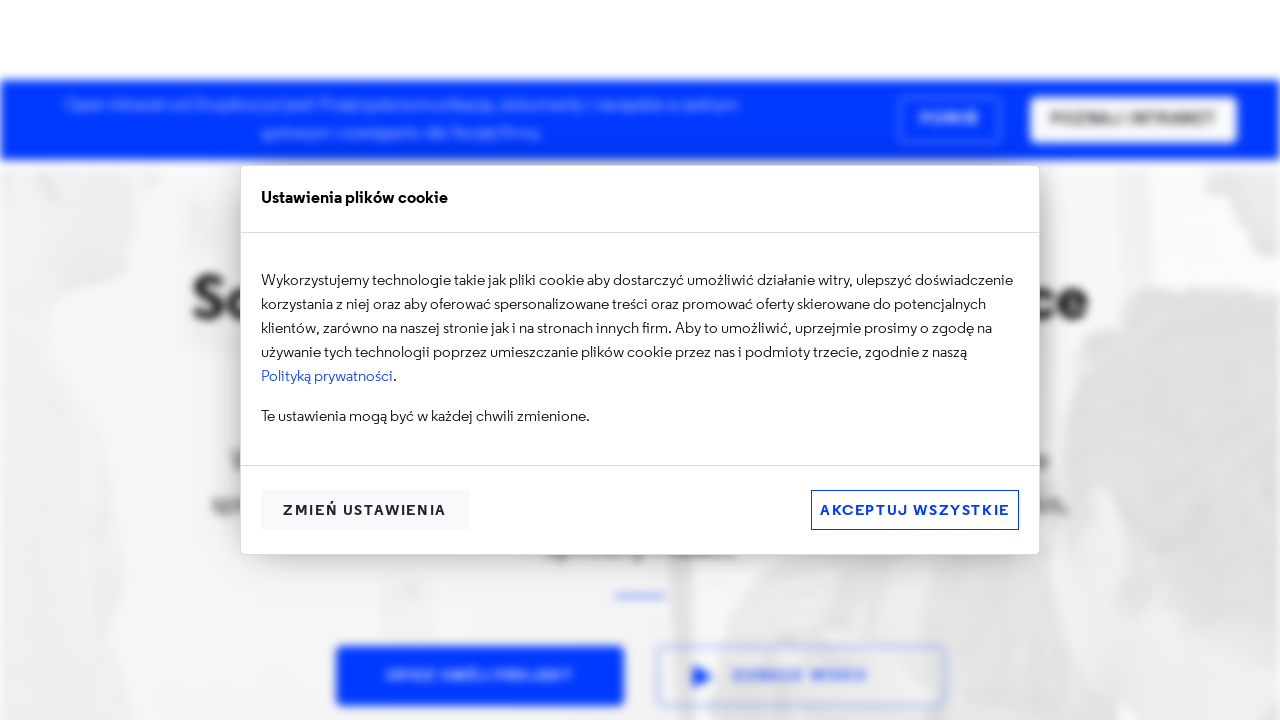

Navigated to homepage https://www.droptica.pl/
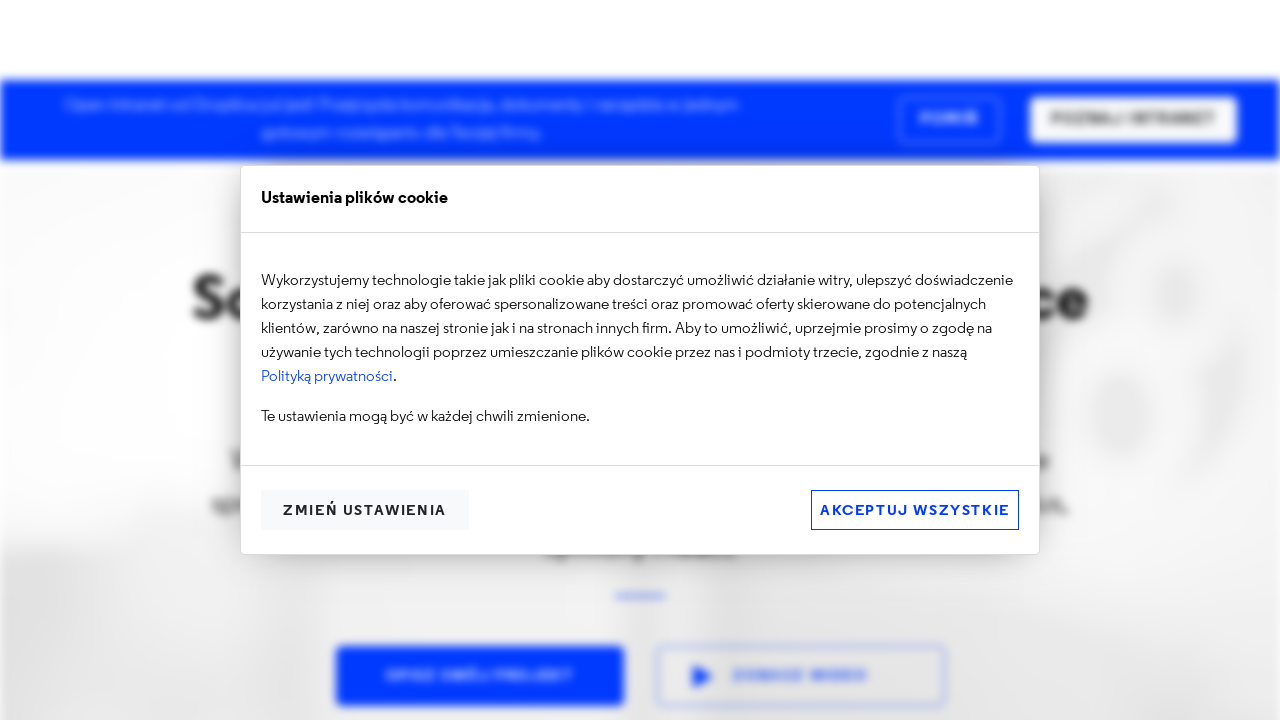

Located navigation menu header element
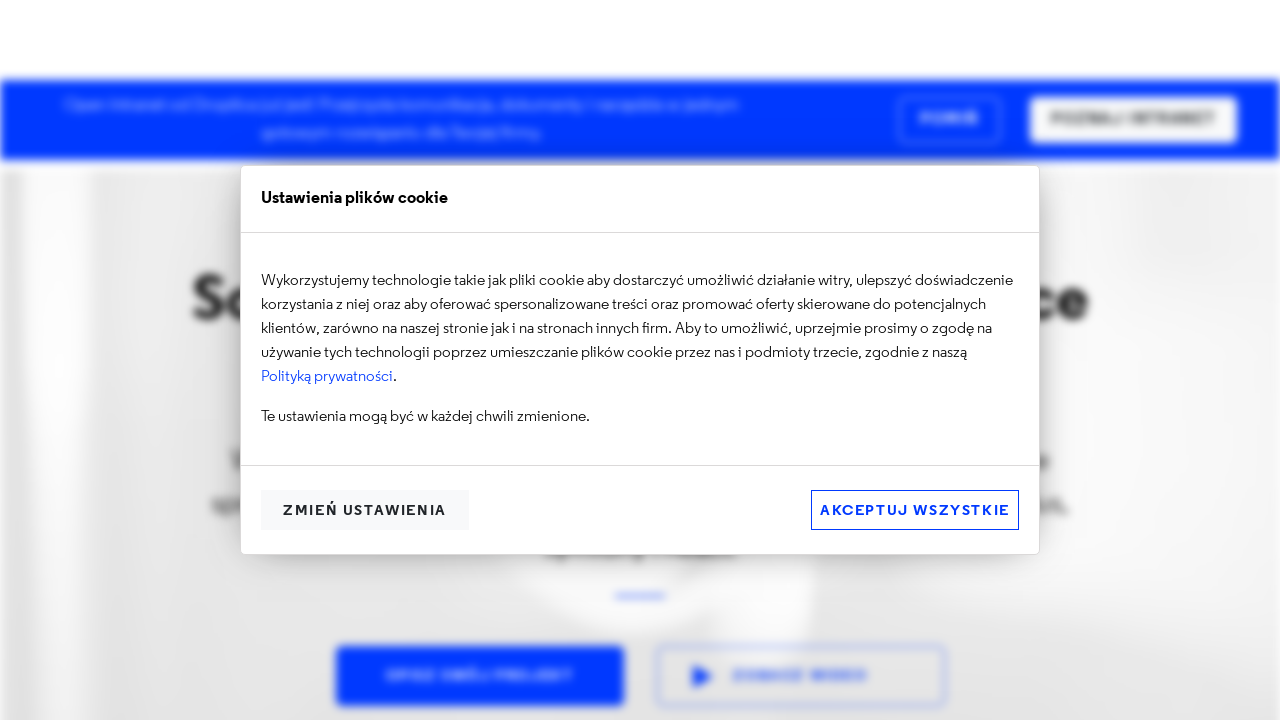

Verified that navigation menu header is visible on the homepage
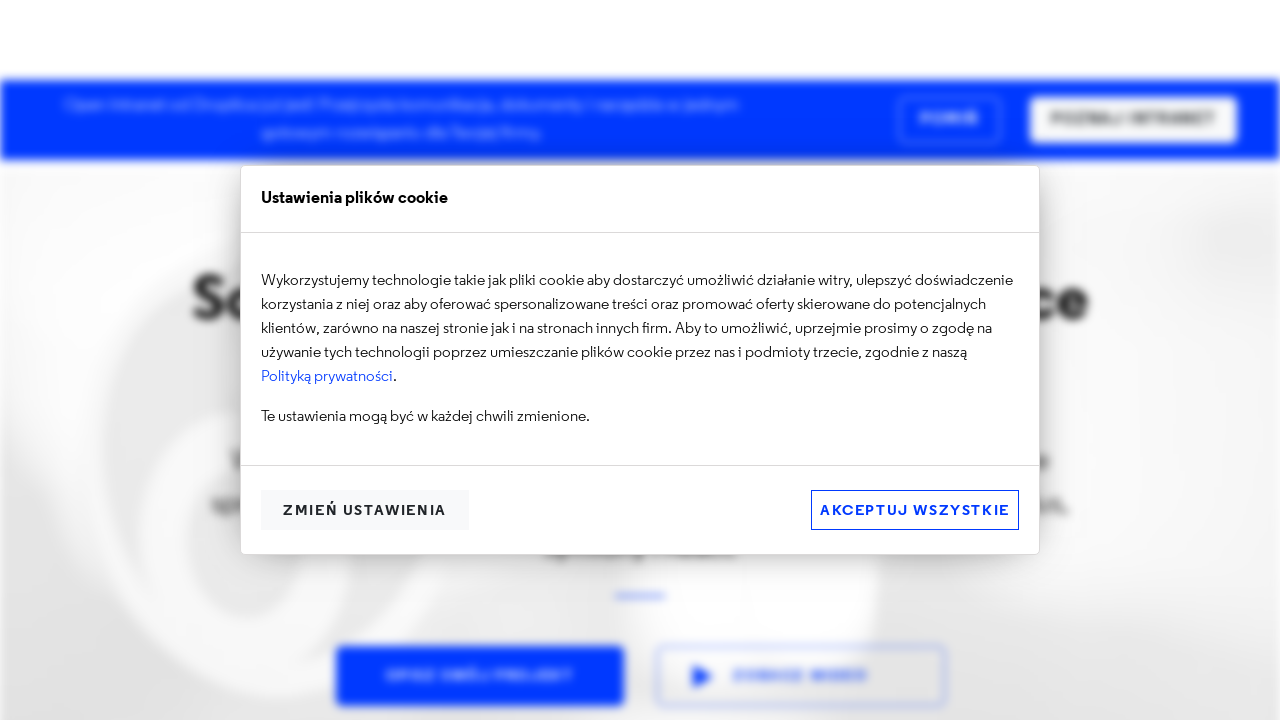

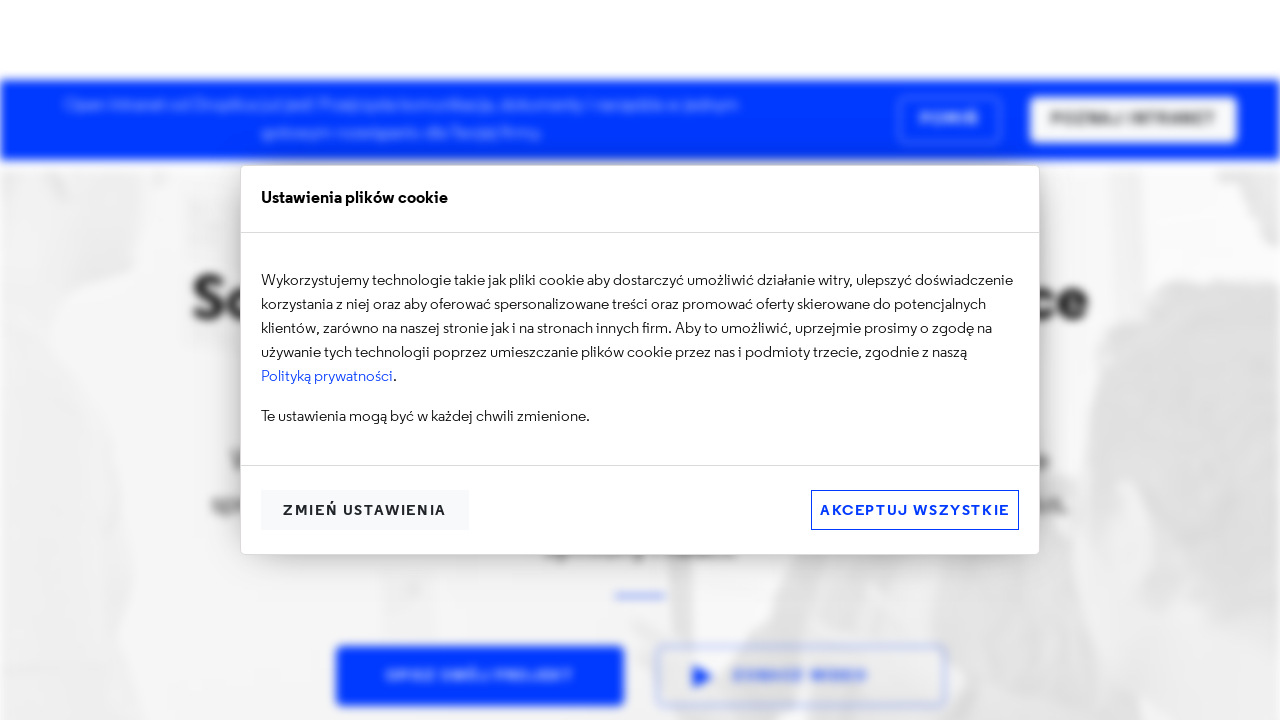